Tests login form validation by entering incorrect username and verifying that appropriate error message is displayed

Starting URL: https://practice.expandtesting.com/login

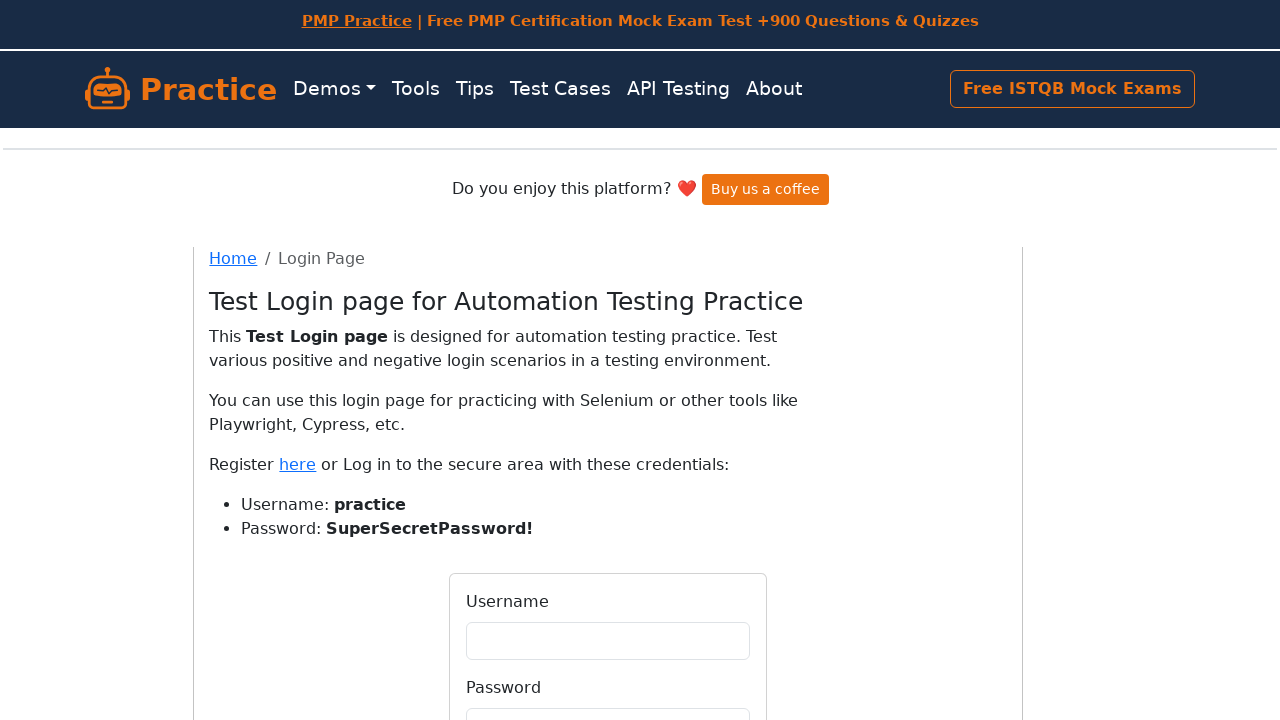

Entered incorrect username 'notusername' in the username field on #username
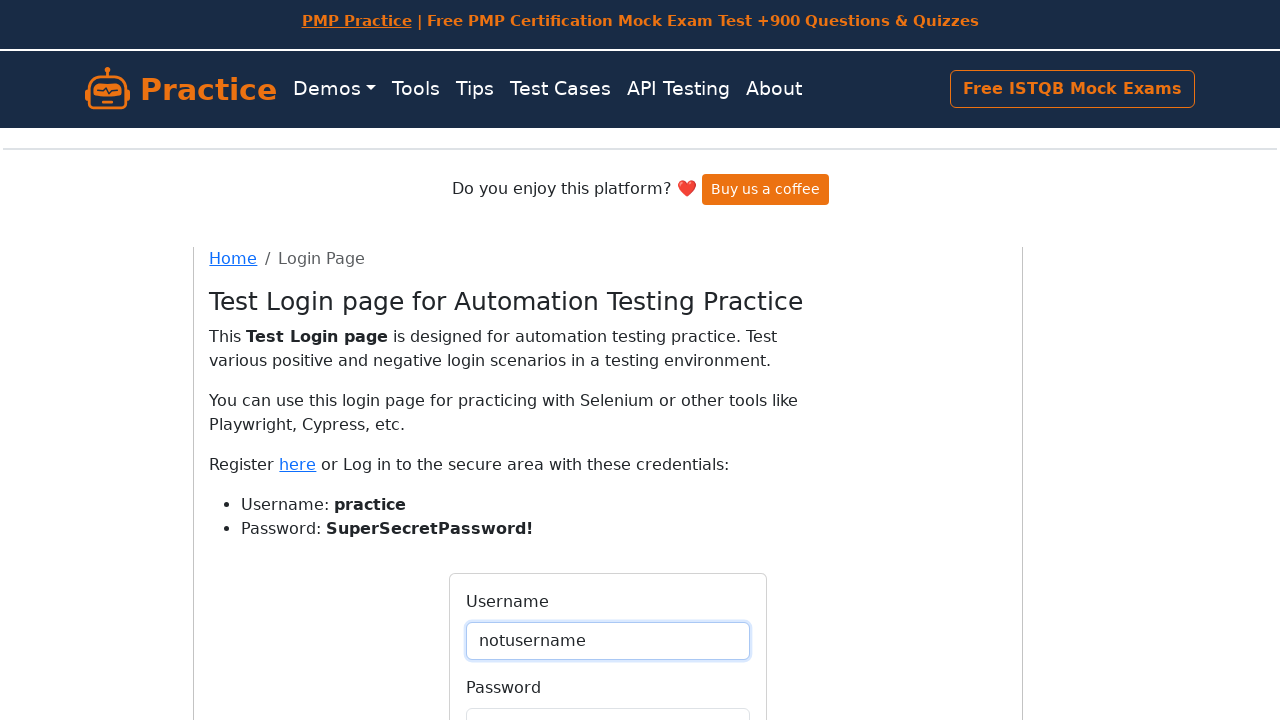

Entered password 'SuperSecretPassword!' in the password field on #password
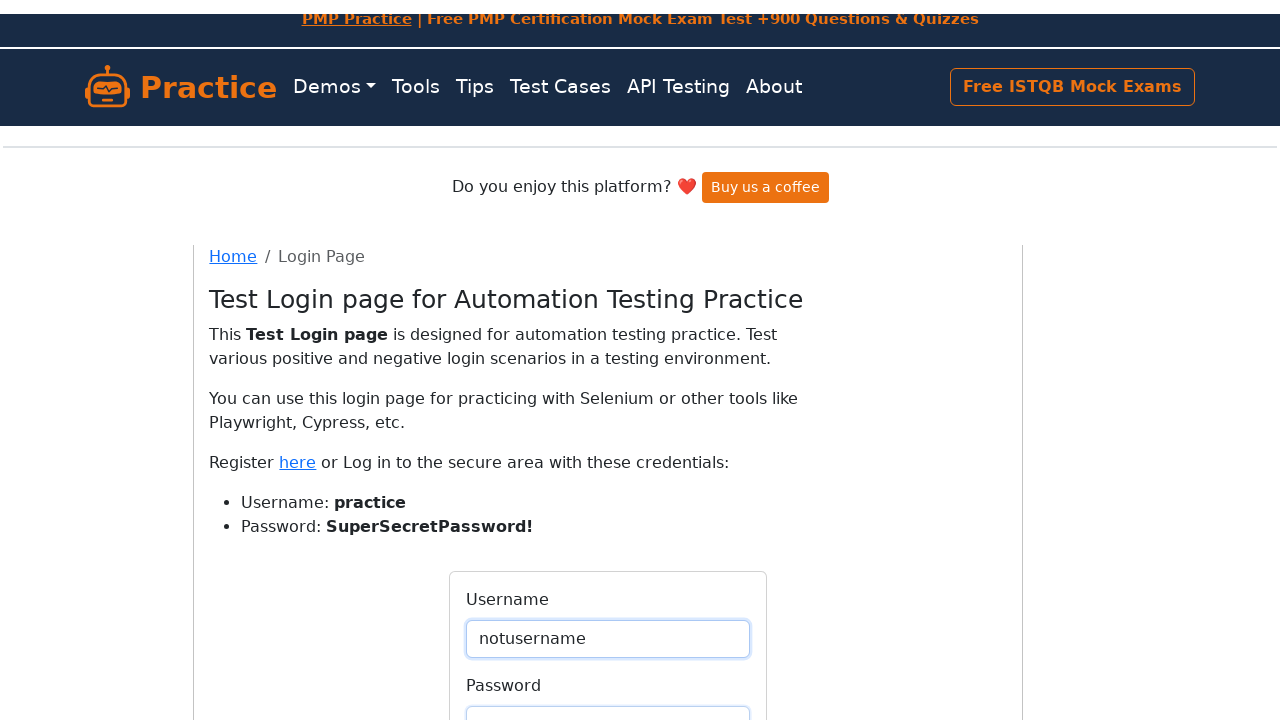

Clicked the login submit button at (608, 400) on button[type='submit']
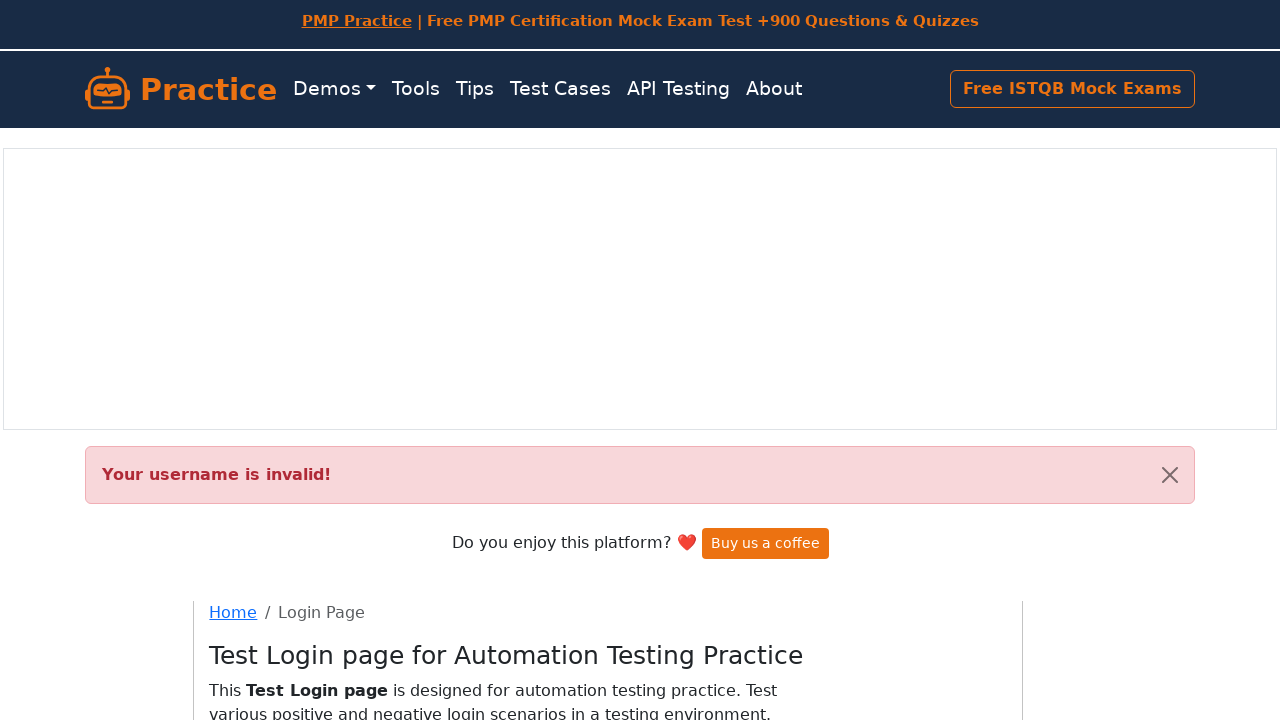

Error message element appeared on the page
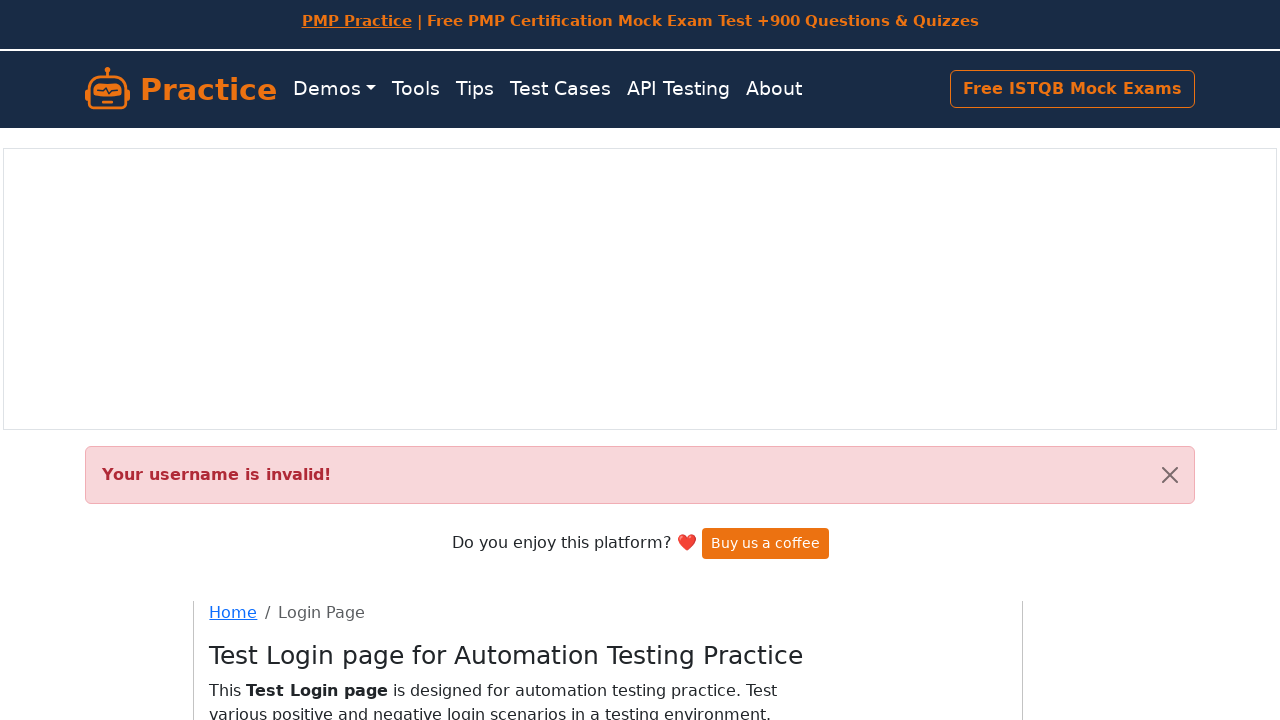

Retrieved error message text content
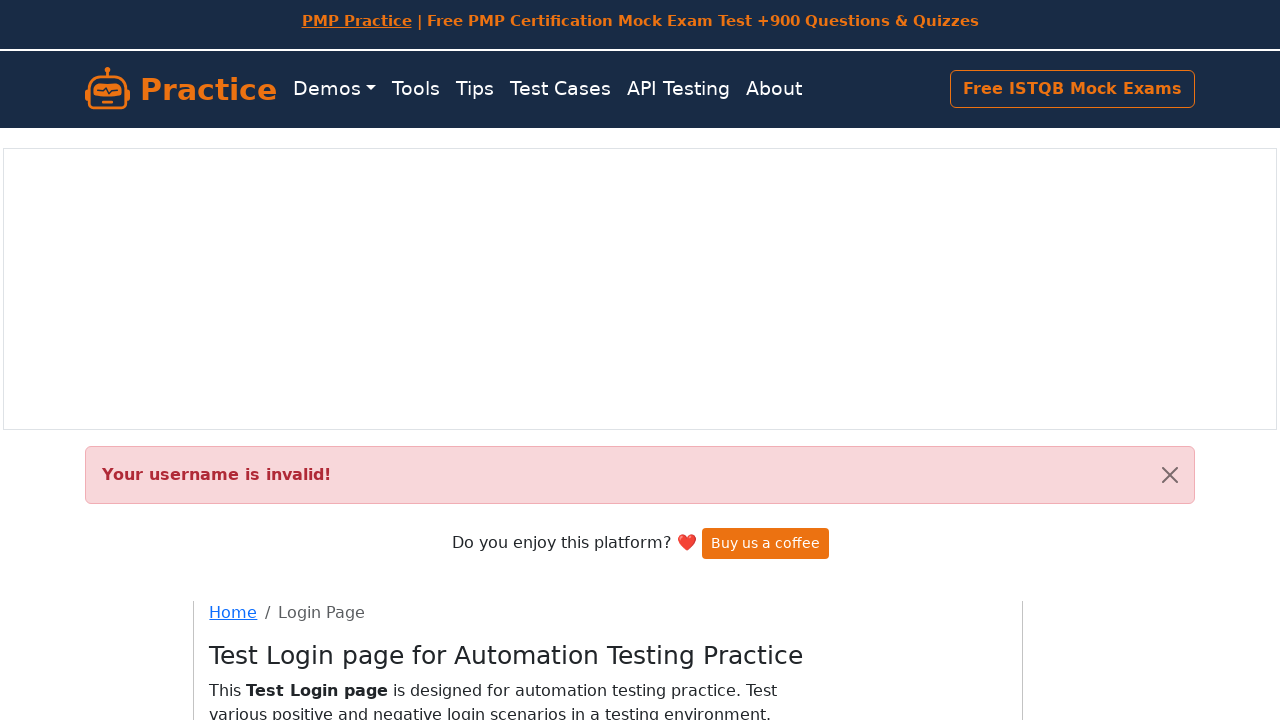

Verified that error message contains 'Your username is invalid!'
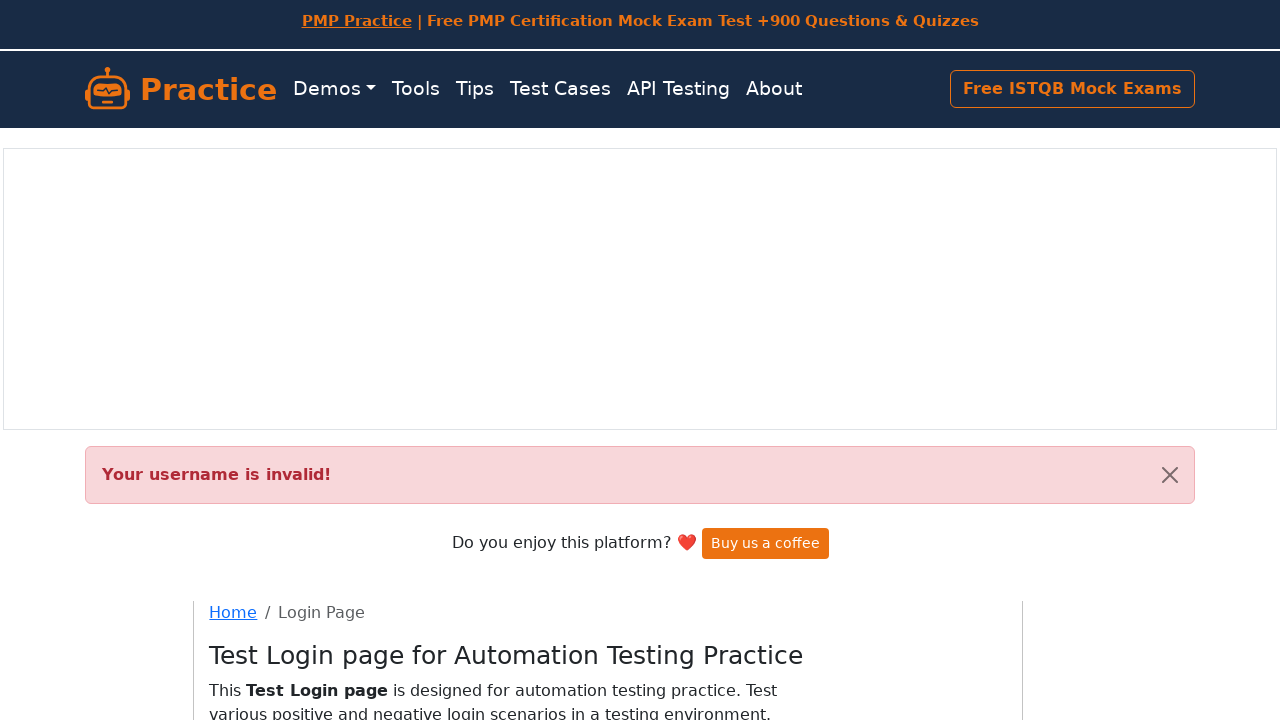

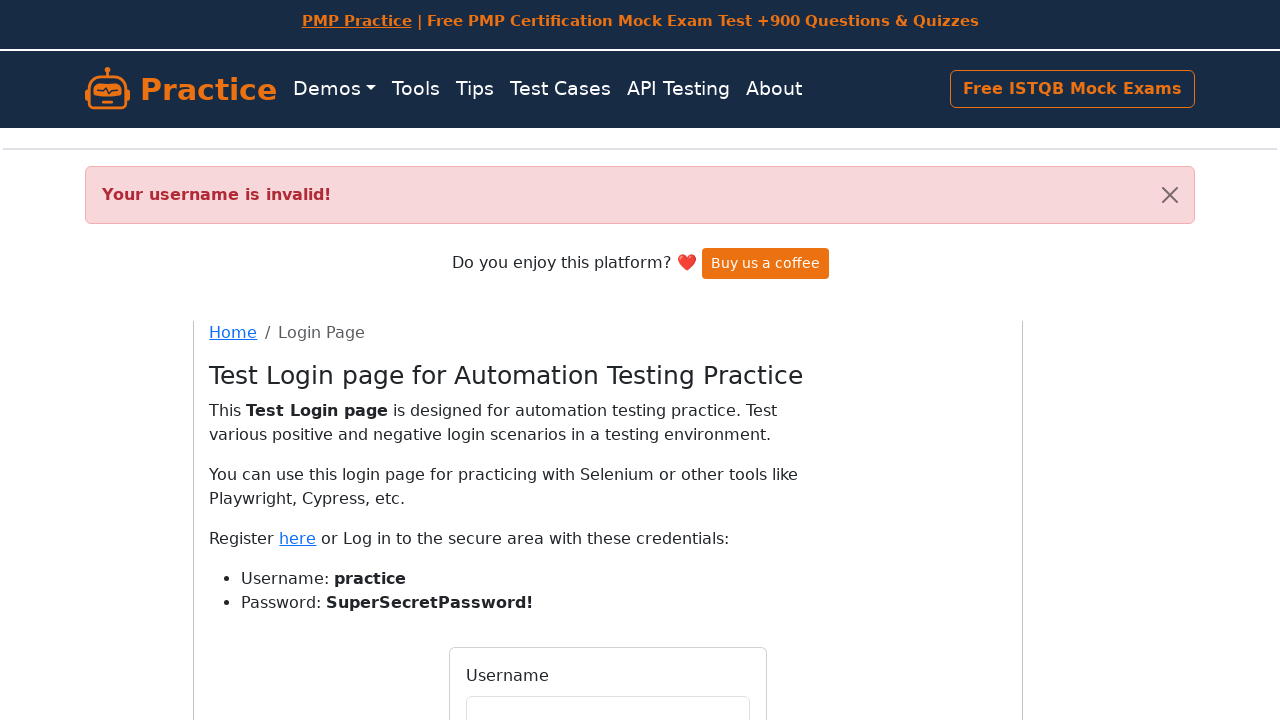